Tests the search/filter functionality on an offers page by entering "Rice" in the search field and verifying that all displayed vegetable items contain "Rice" in their name.

Starting URL: https://rahulshettyacademy.com/seleniumPractise/#/offers

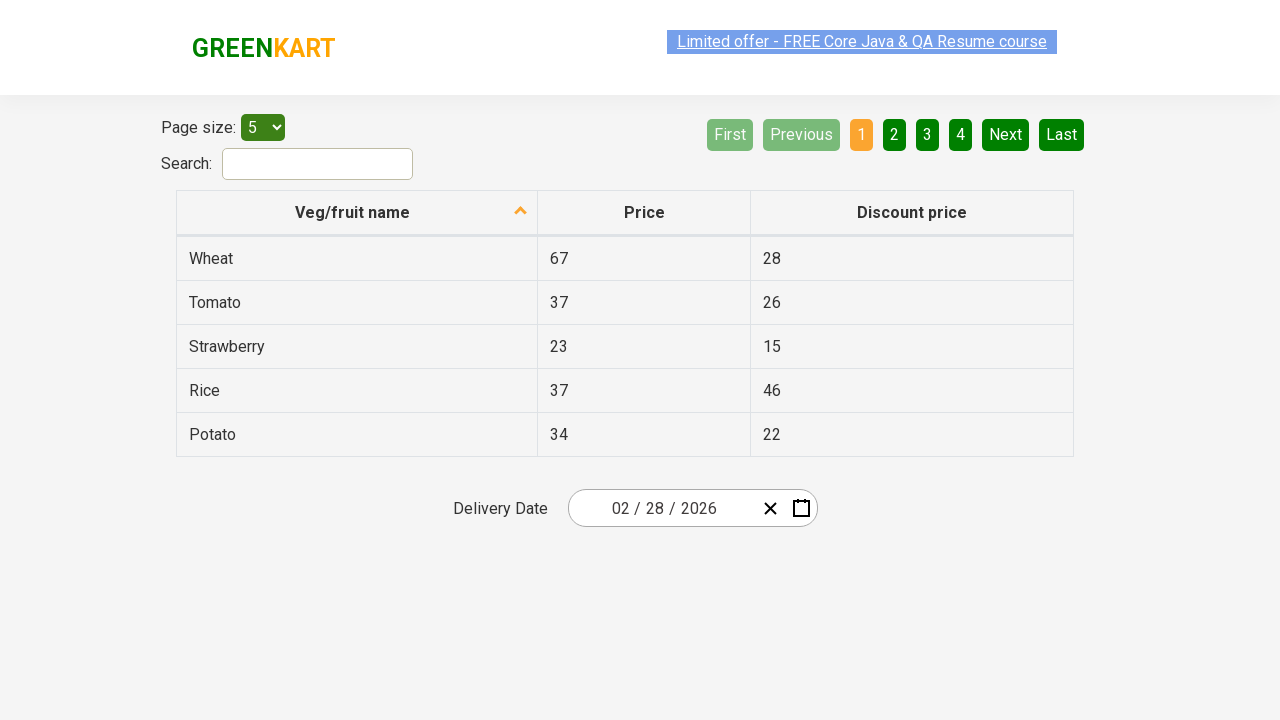

Filled search field with 'Rice' to filter vegetable items on #search-field
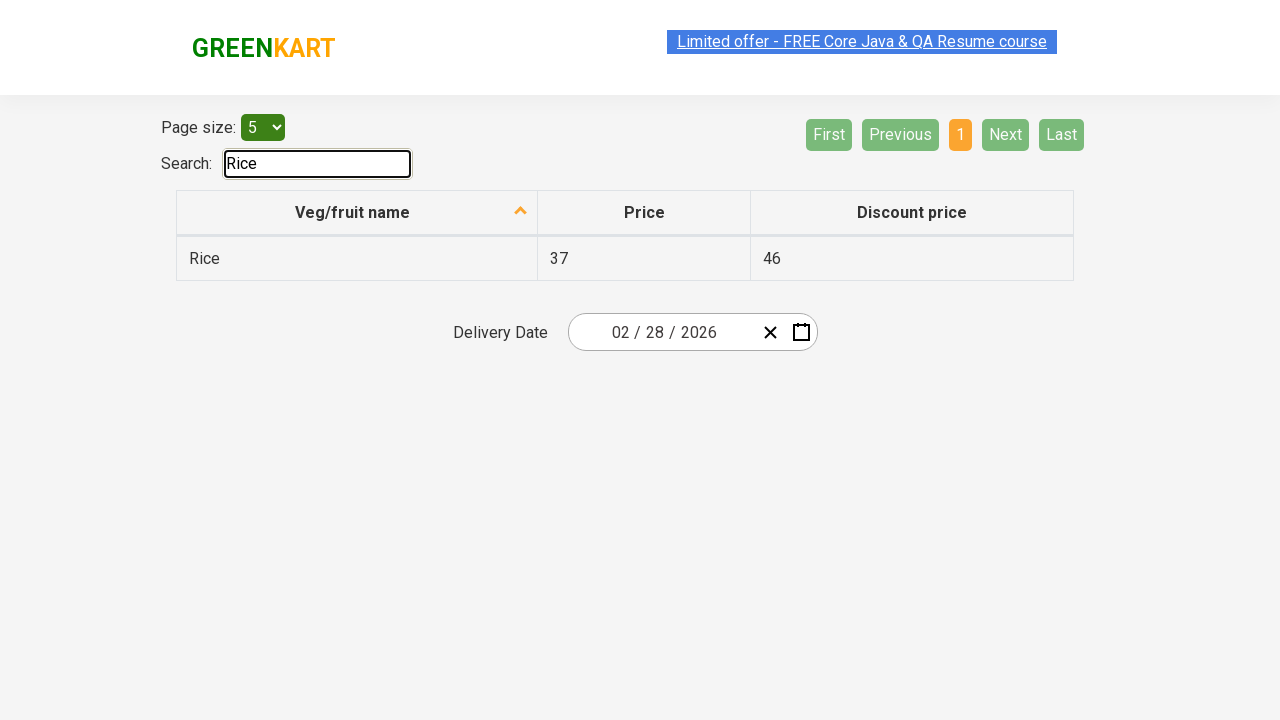

Waited 500ms for filter to take effect
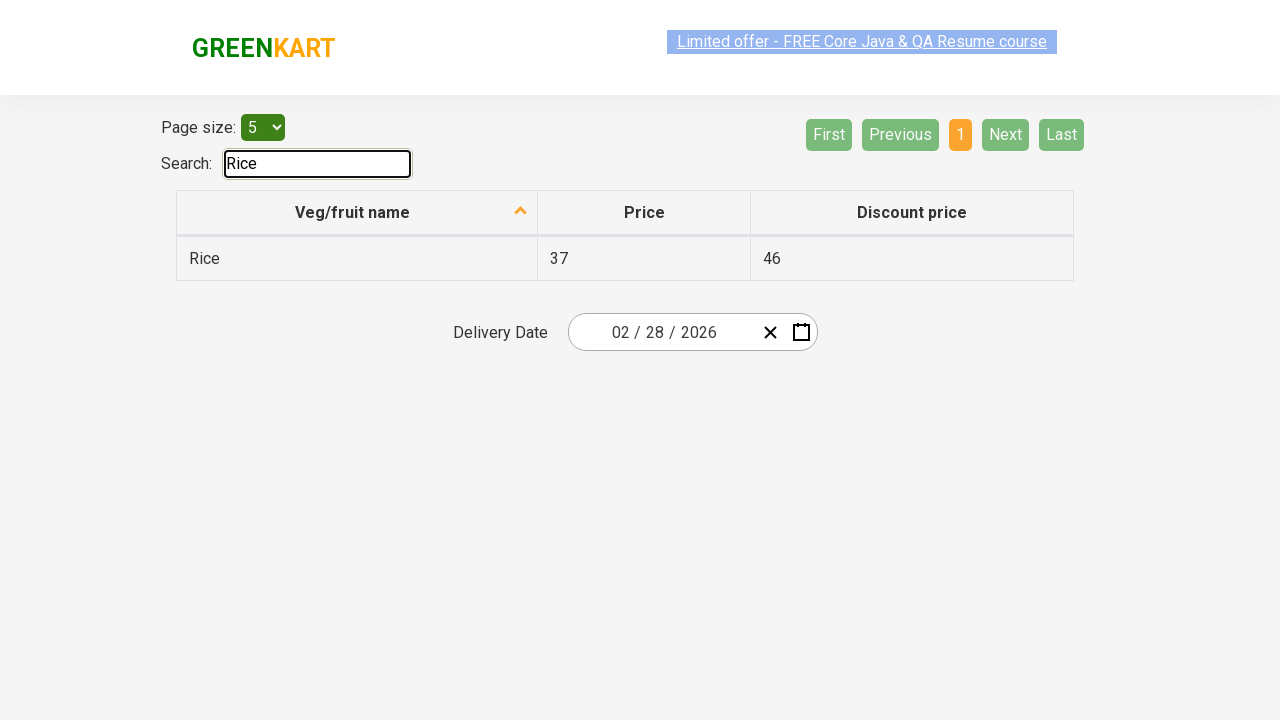

Table rows with vegetable names are now visible
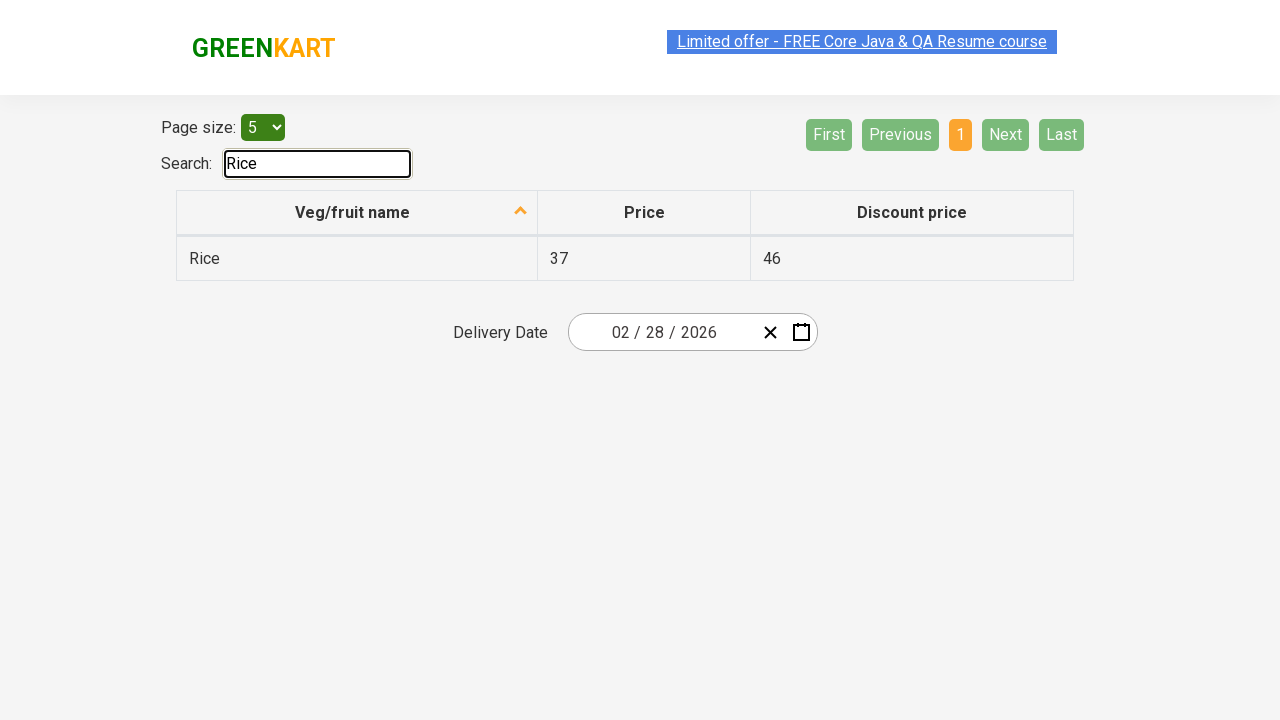

Retrieved 1 vegetable items from filtered results
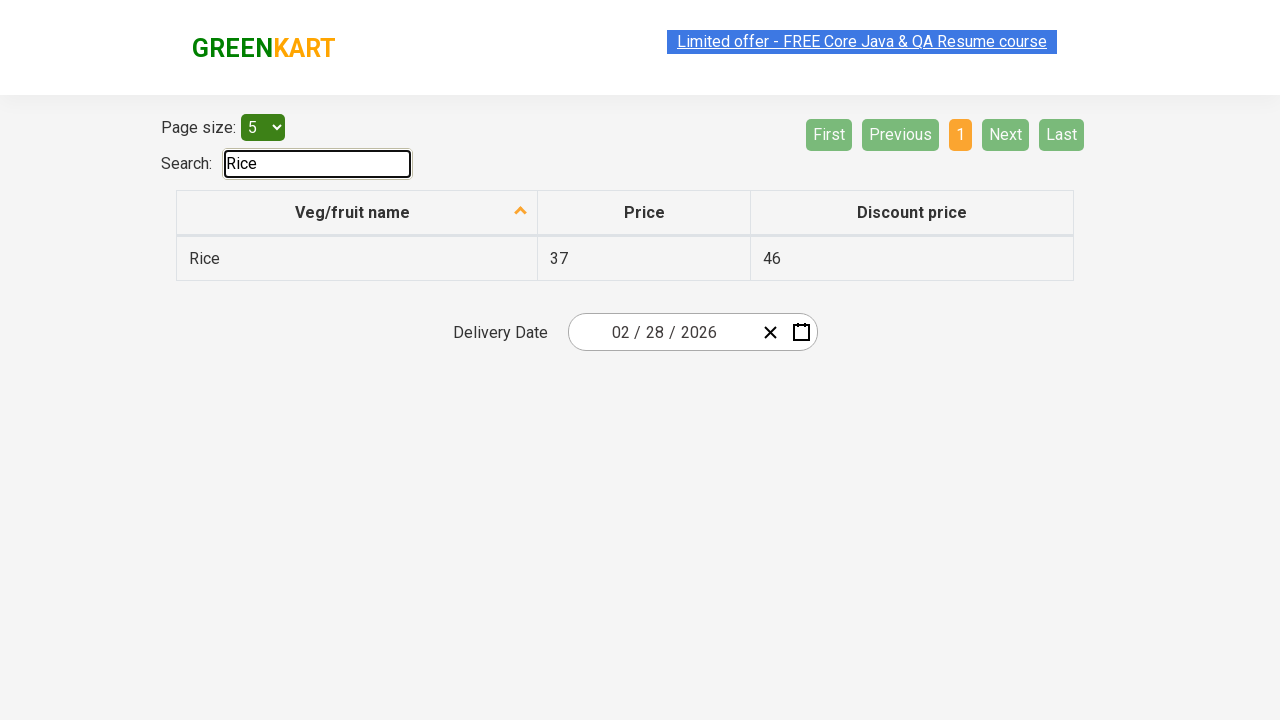

Verified vegetable item 'Rice' contains 'Rice'
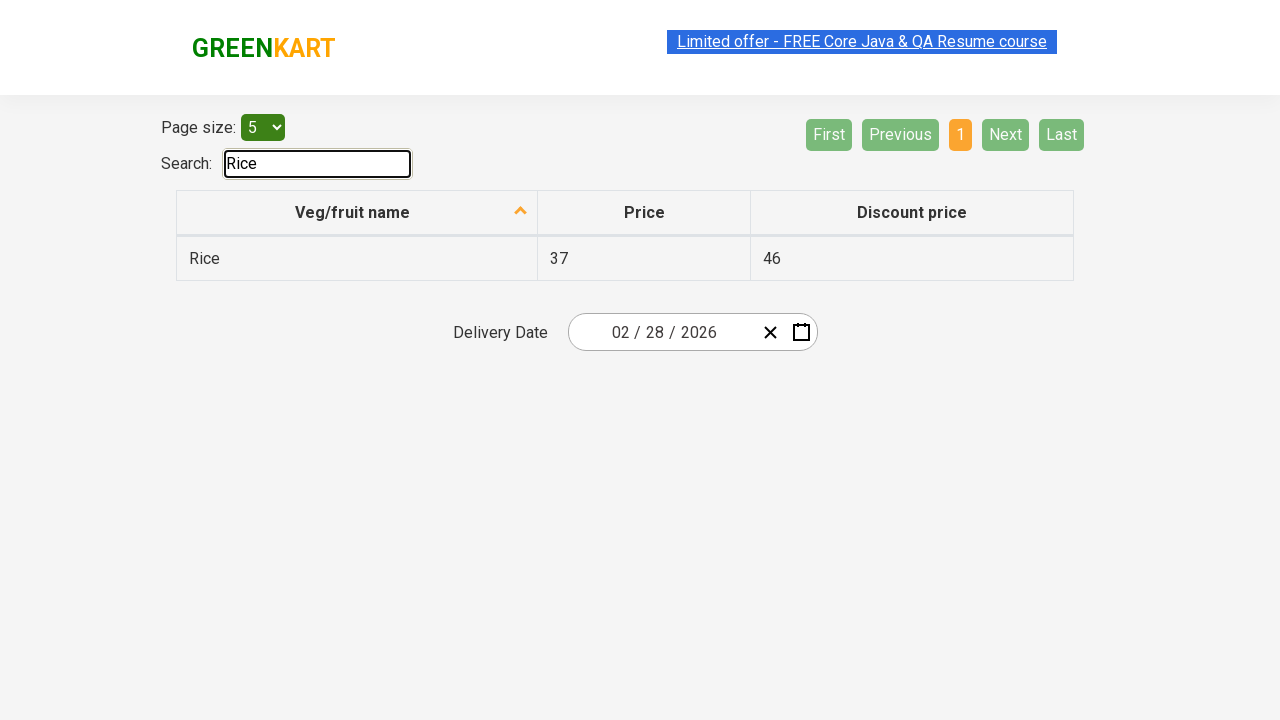

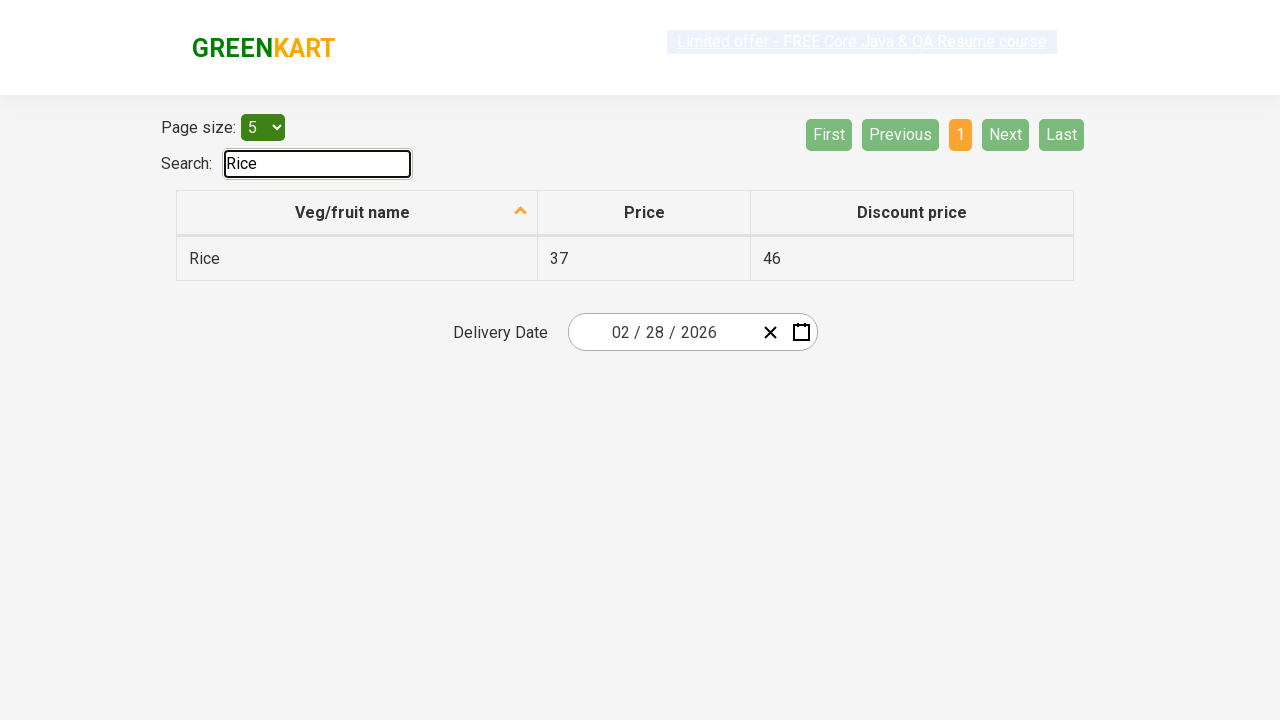